Tests JavaScript prompt alert functionality by clicking a button to trigger a prompt, entering text into the alert, and accepting it

Starting URL: https://v1.training-support.net/selenium/javascript-alerts

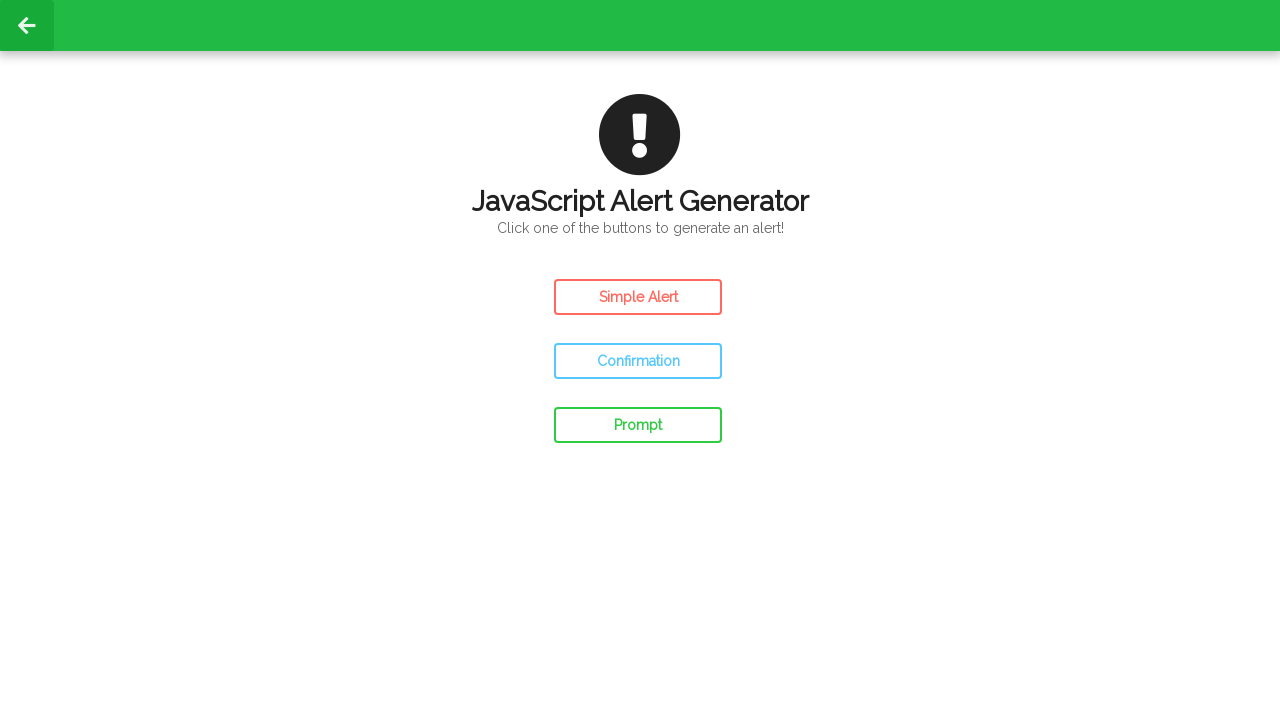

Clicked prompt button to trigger JavaScript prompt alert at (638, 425) on #prompt
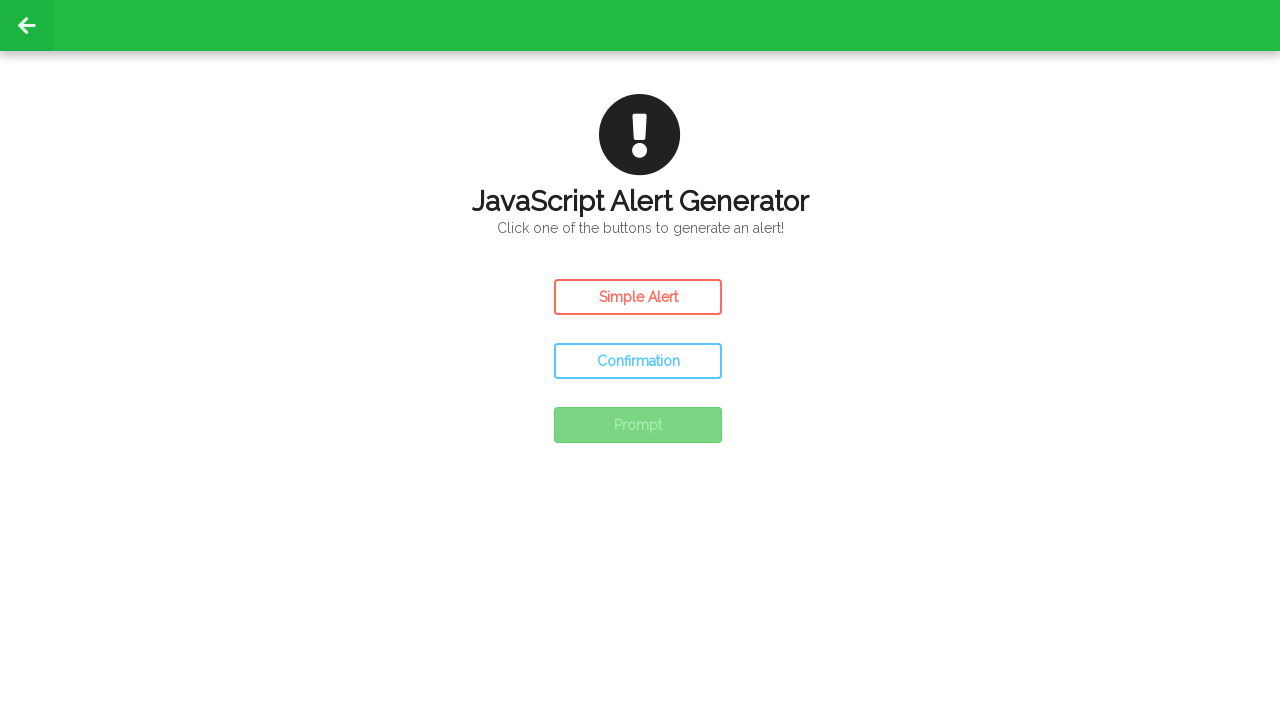

Set up dialog handler to accept prompt with text 'Awesome!'
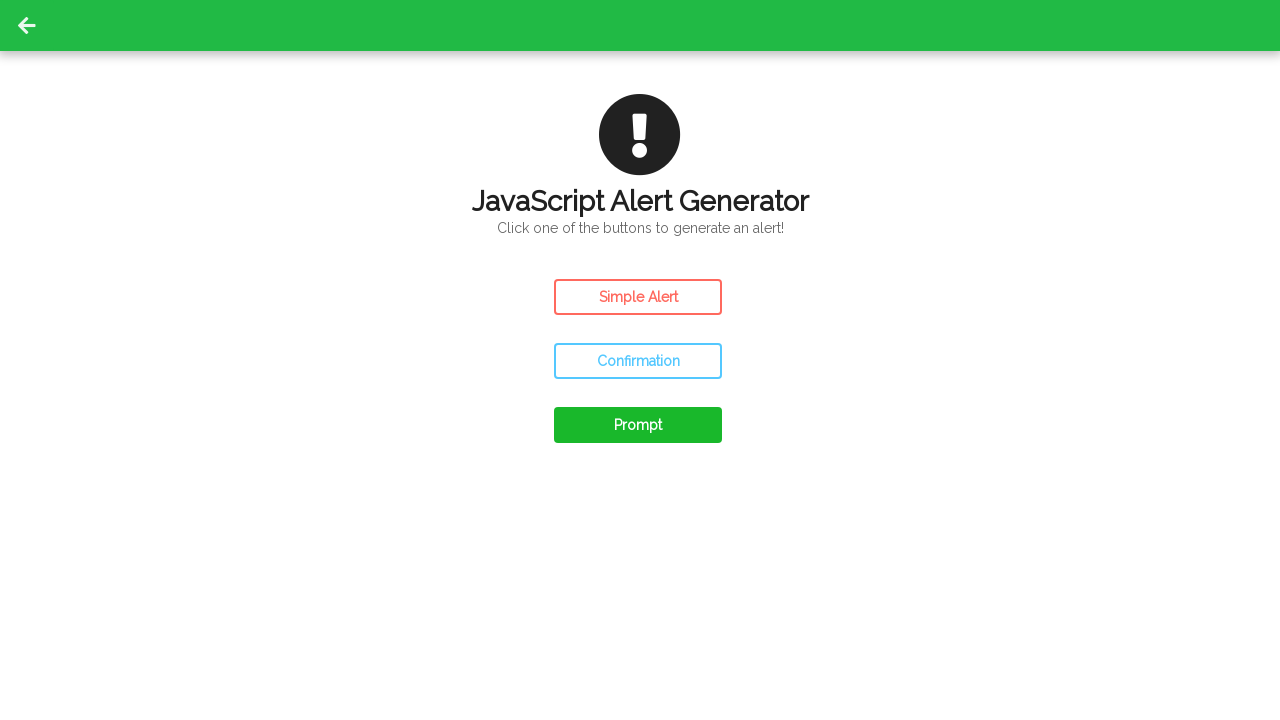

Clicked prompt button again to trigger dialog with handler active at (638, 425) on #prompt
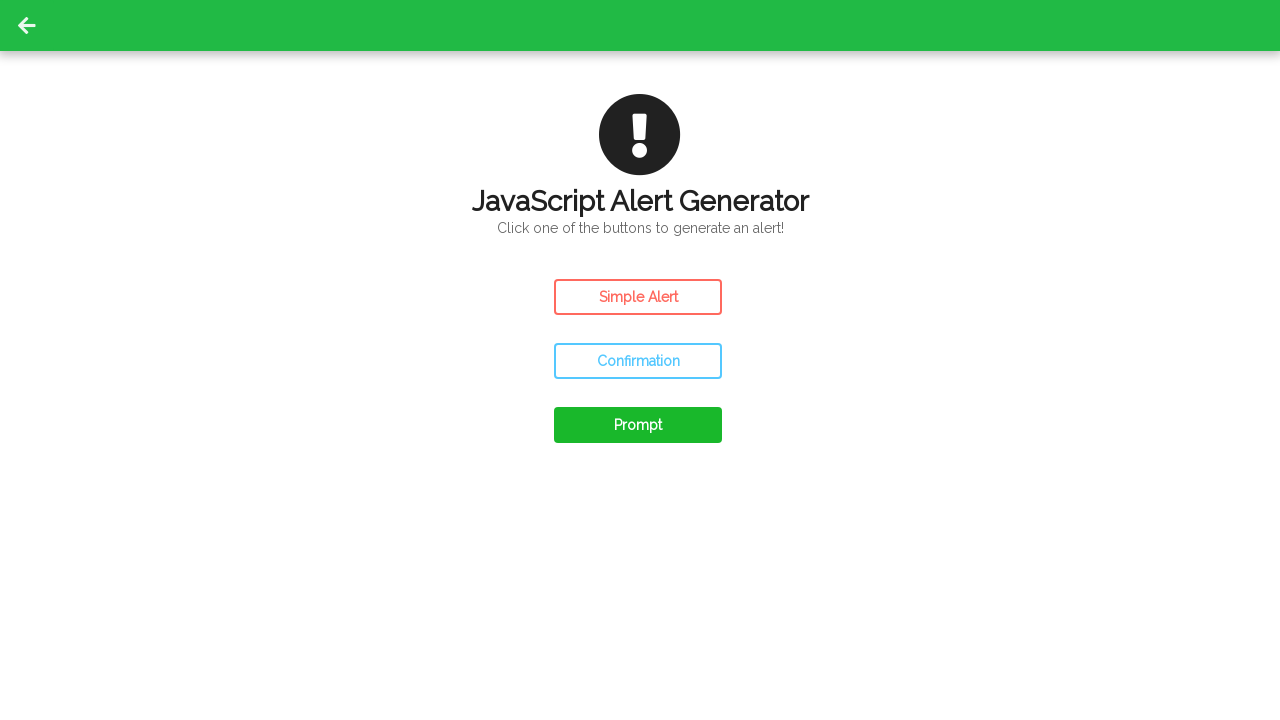

Waited for dialog interaction to complete
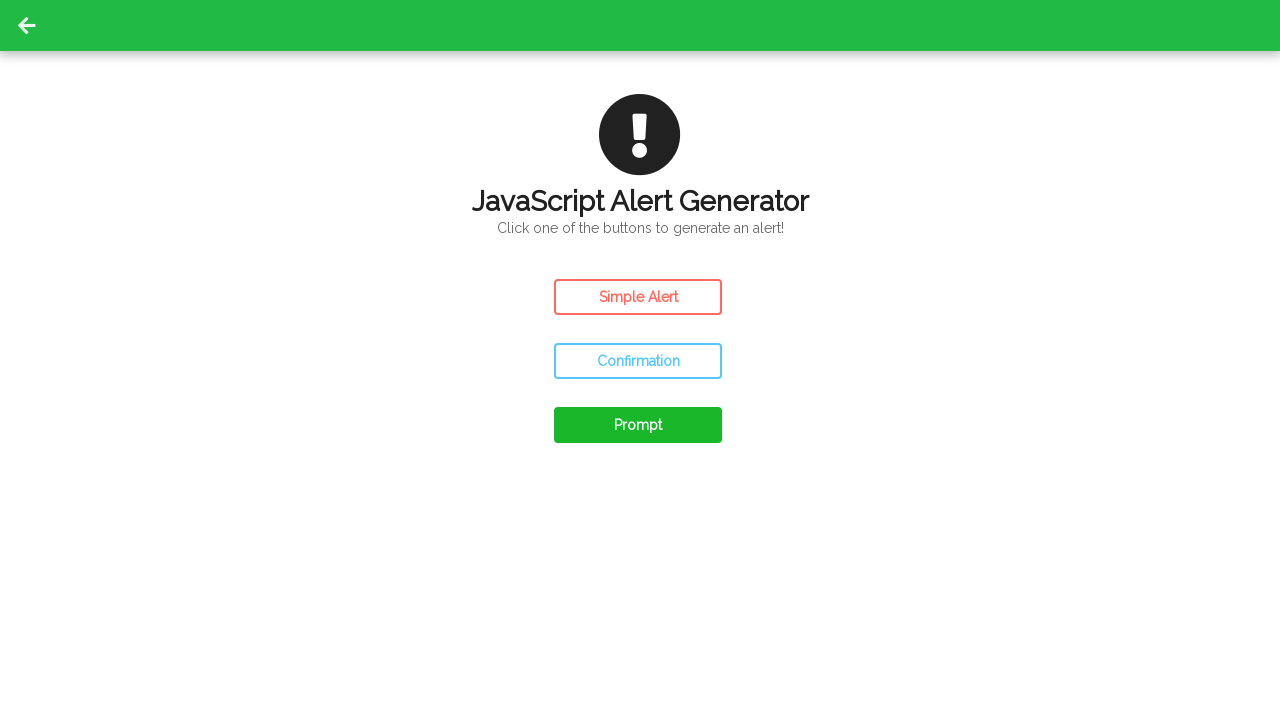

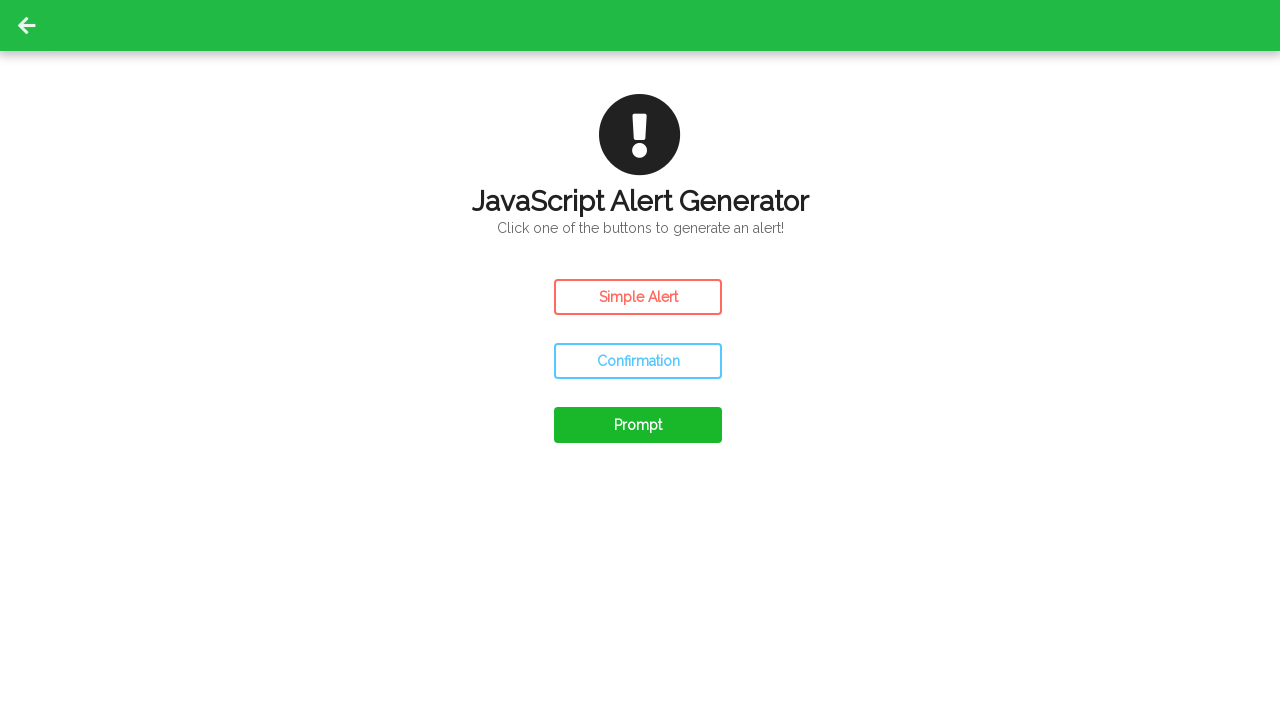